Tests keyboard input functionality by typing text into a form field and clicking a button

Starting URL: https://formy-project.herokuapp.com/keypress

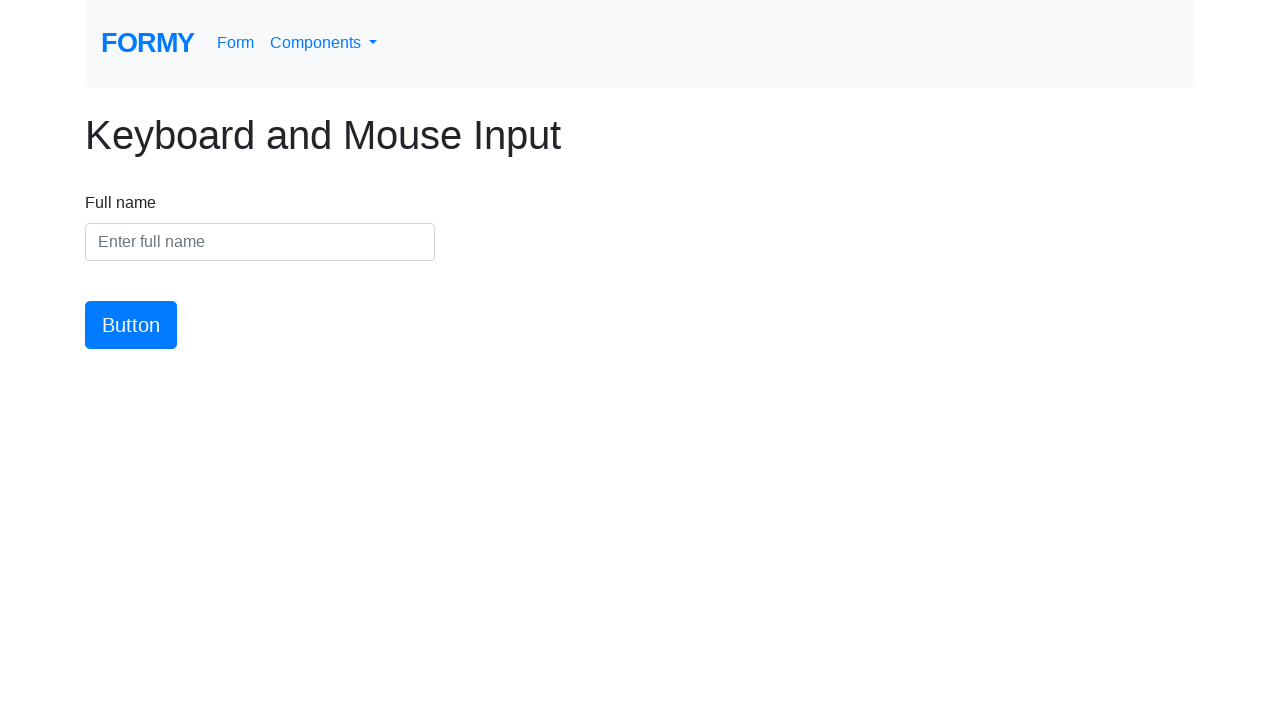

Clicked on the name input field at (260, 242) on #name
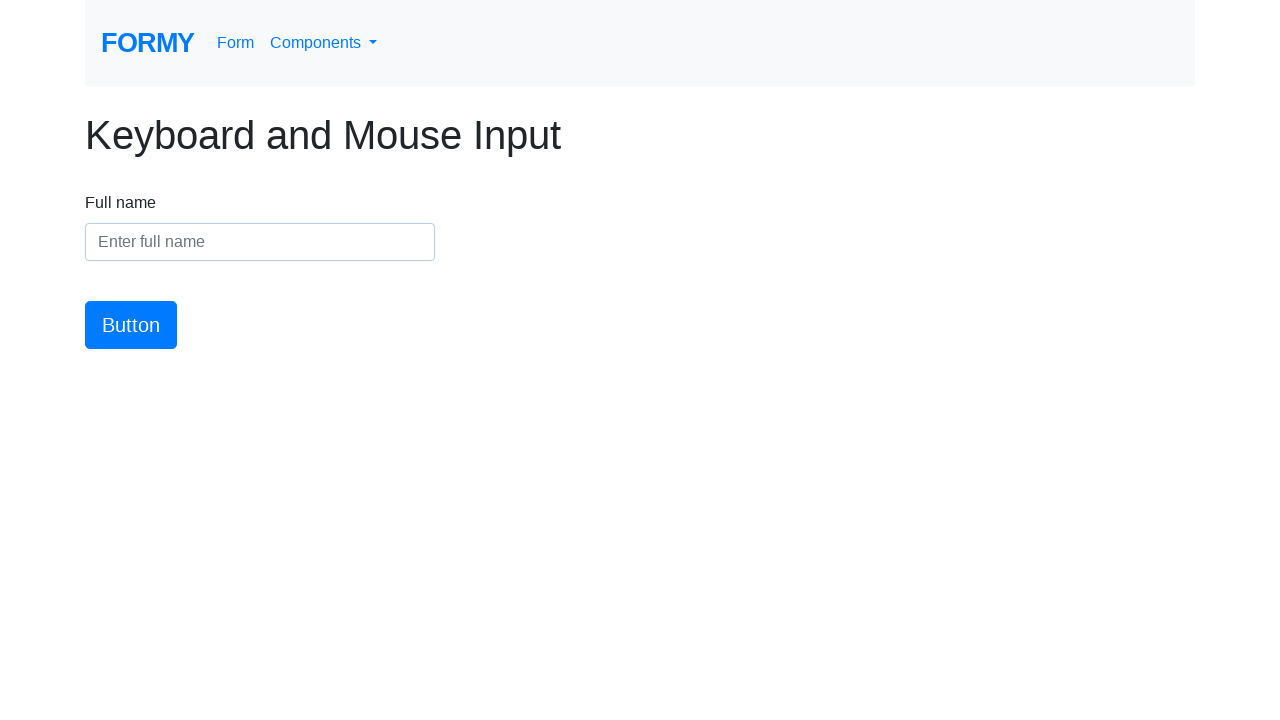

Typed 'Cheese!' into the name field on #name
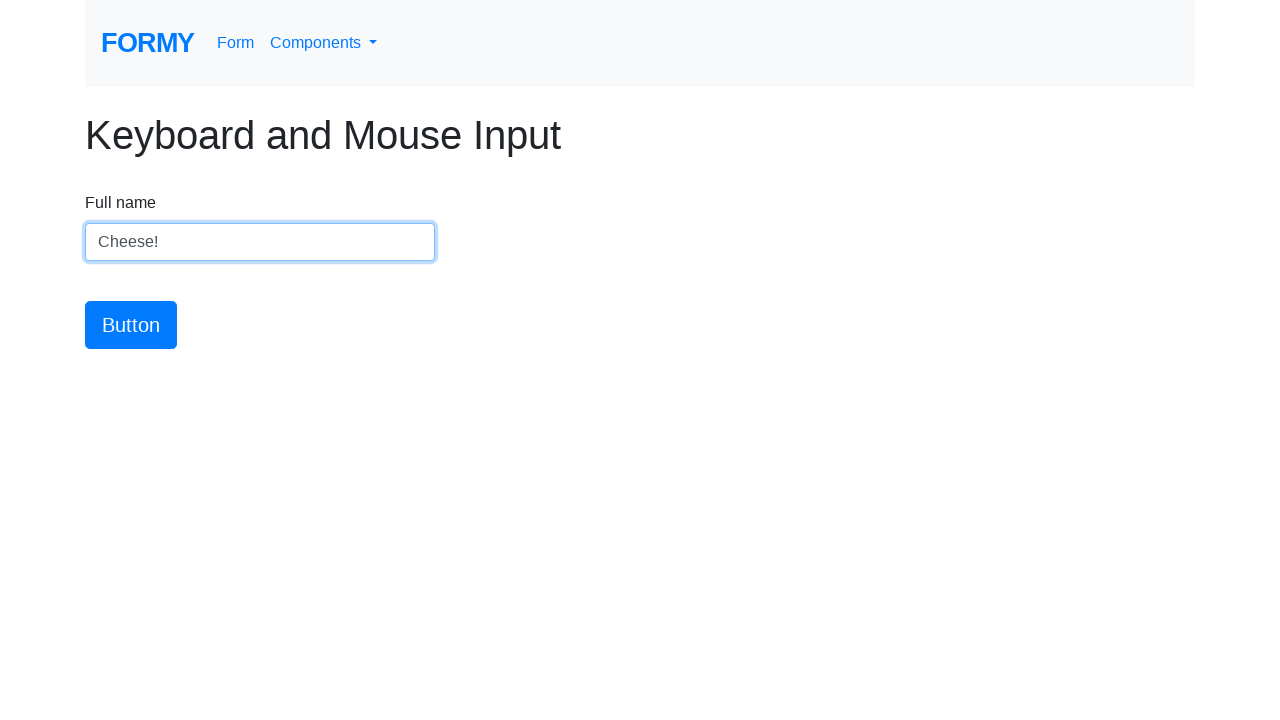

Clicked the submit button at (131, 325) on #button
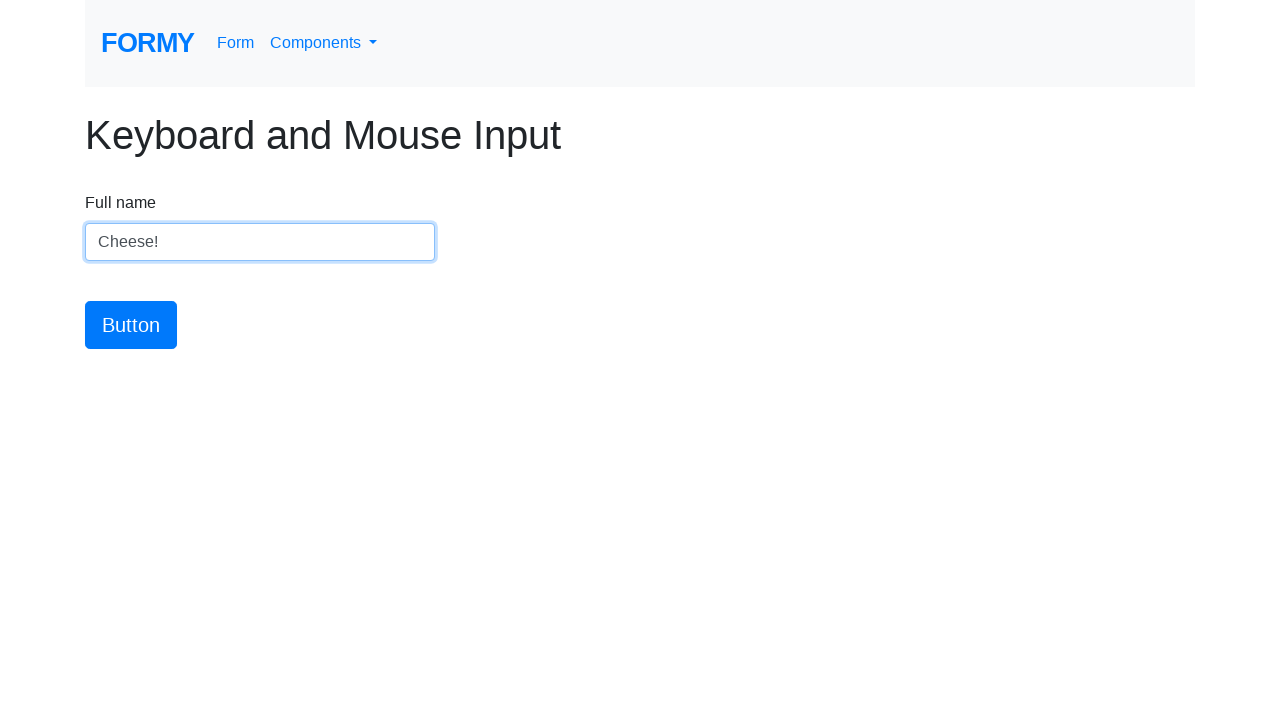

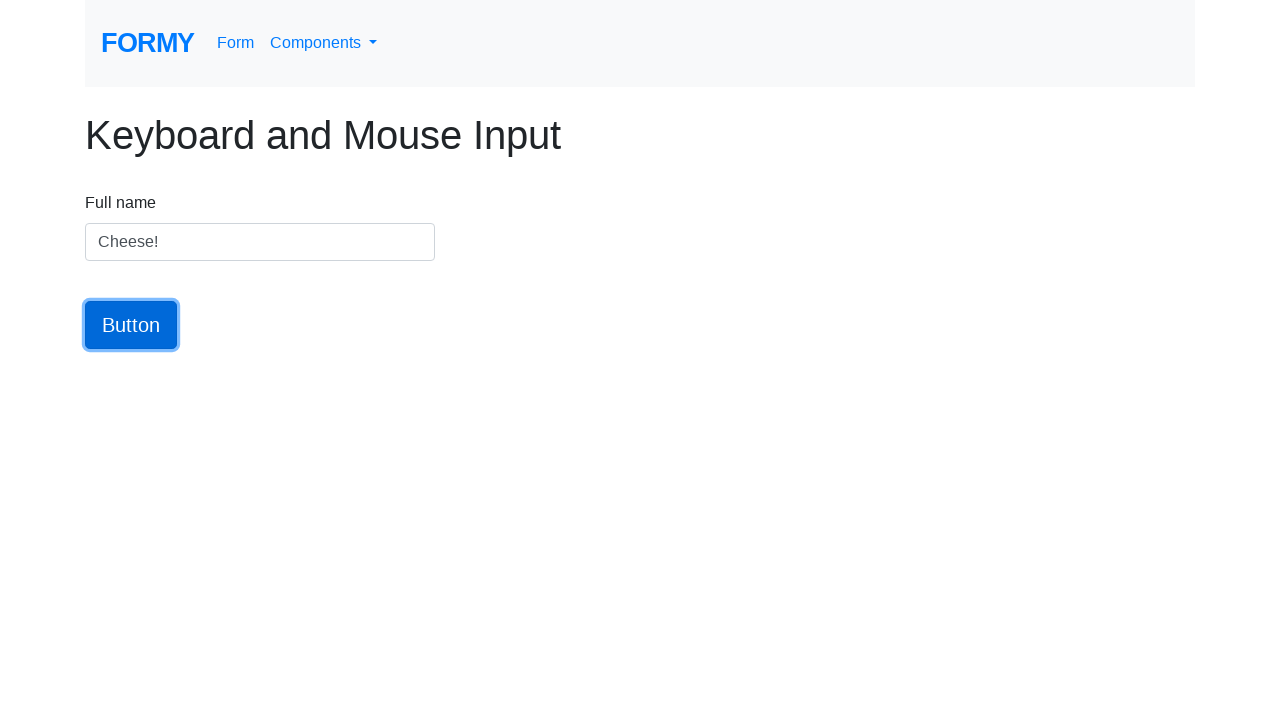